Tests checkbox selection state by checking initial state, clicking the checkbox, and verifying the state changes

Starting URL: https://www.leafground.com/checkbox.xhtml

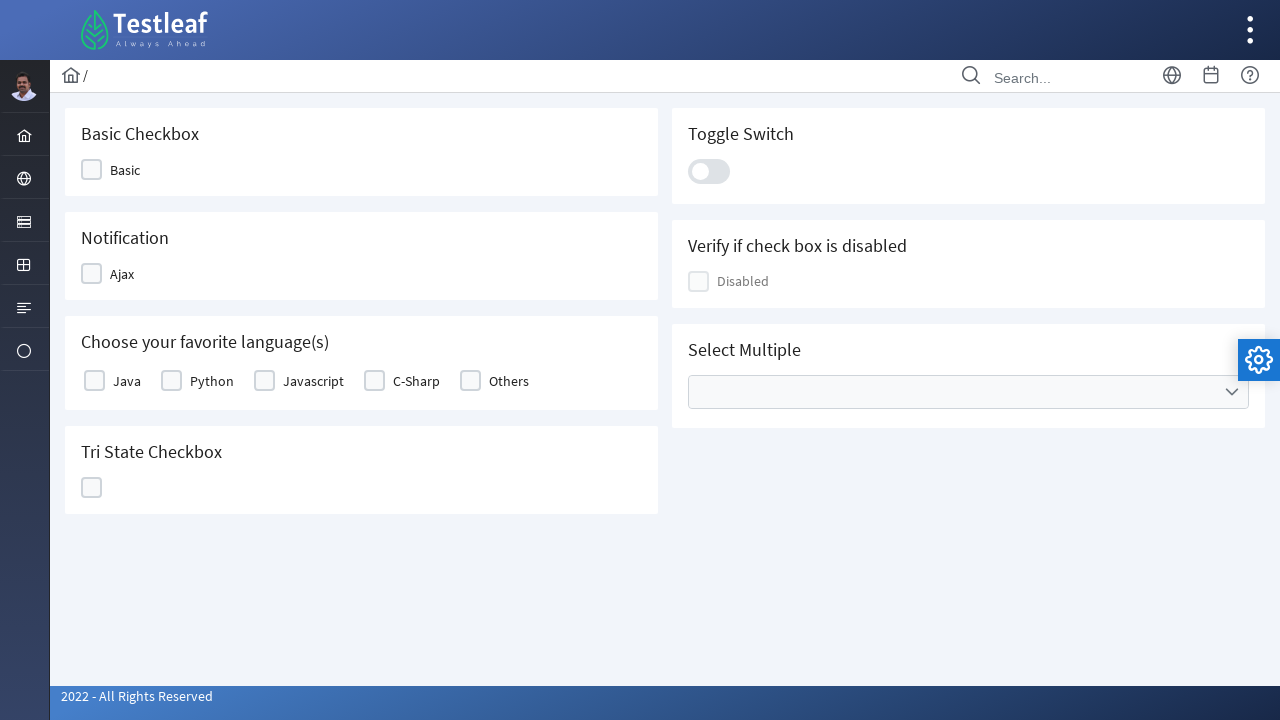

Located the Basic checkbox input element
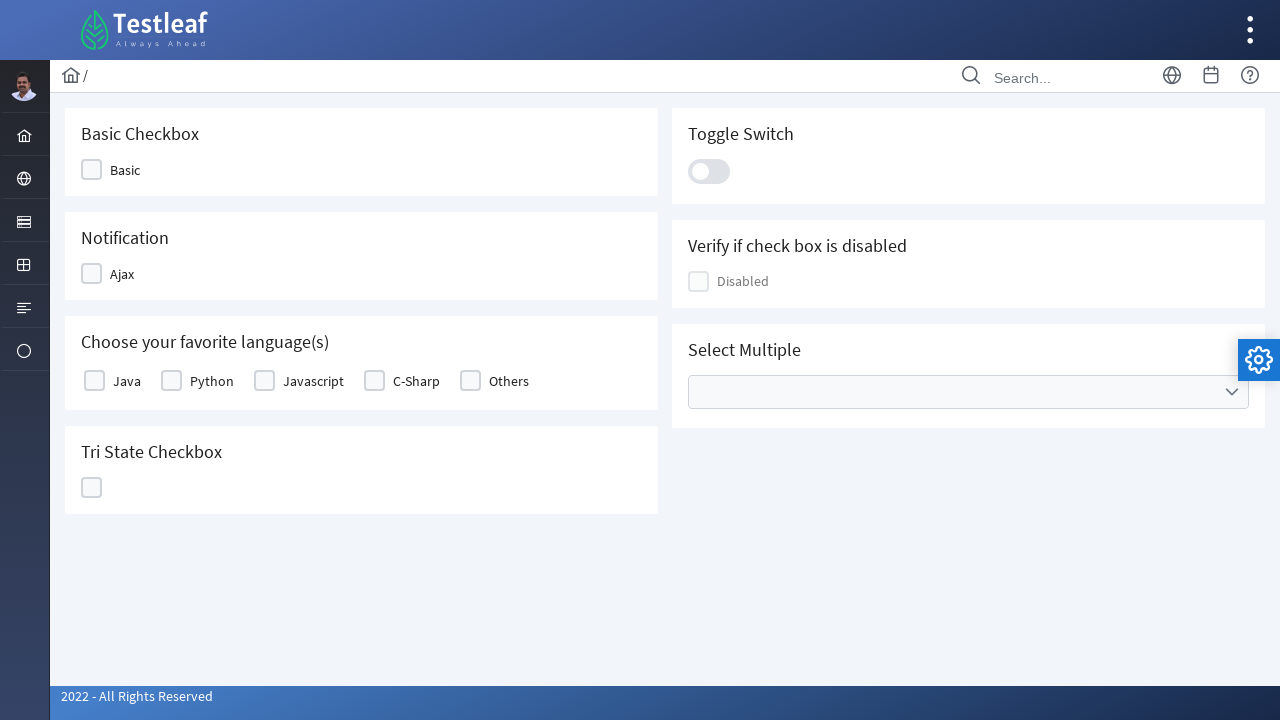

Checked initial selection state of Basic checkbox: False
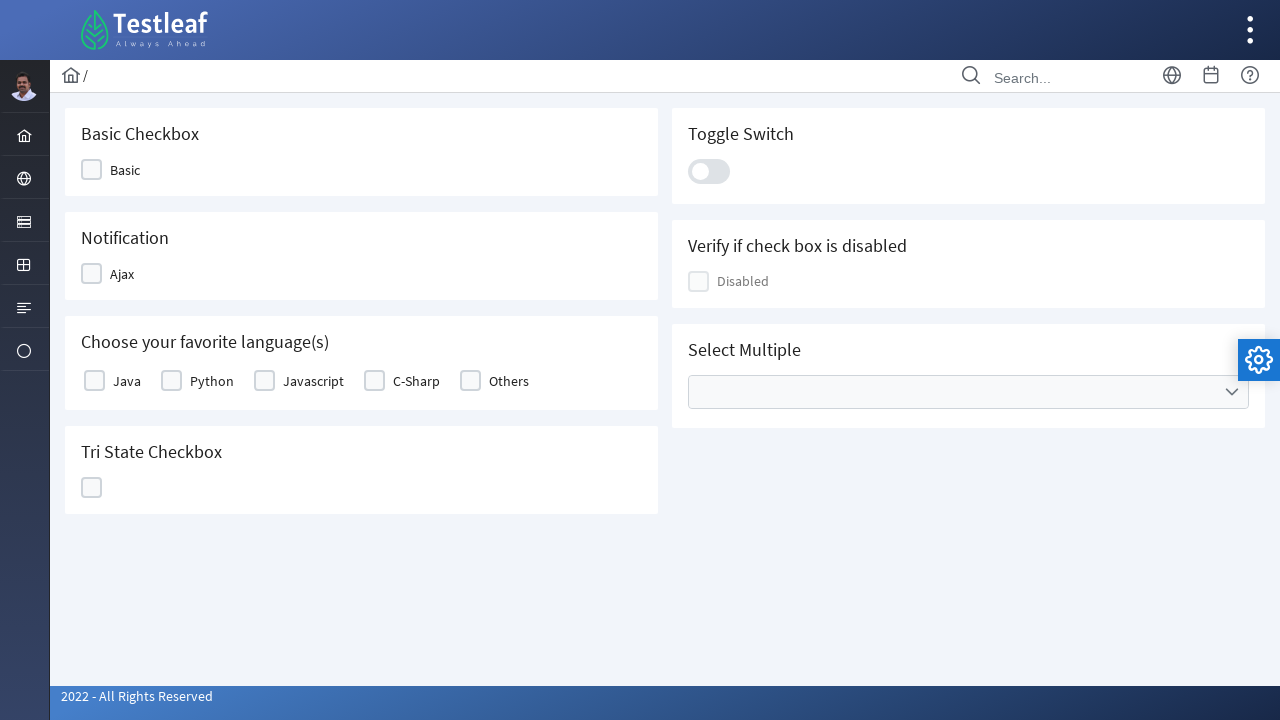

Clicked the Basic checkbox at (92, 170) on xpath=//span[text()='Basic']/../div[contains(@class,'ui-chkbox')]
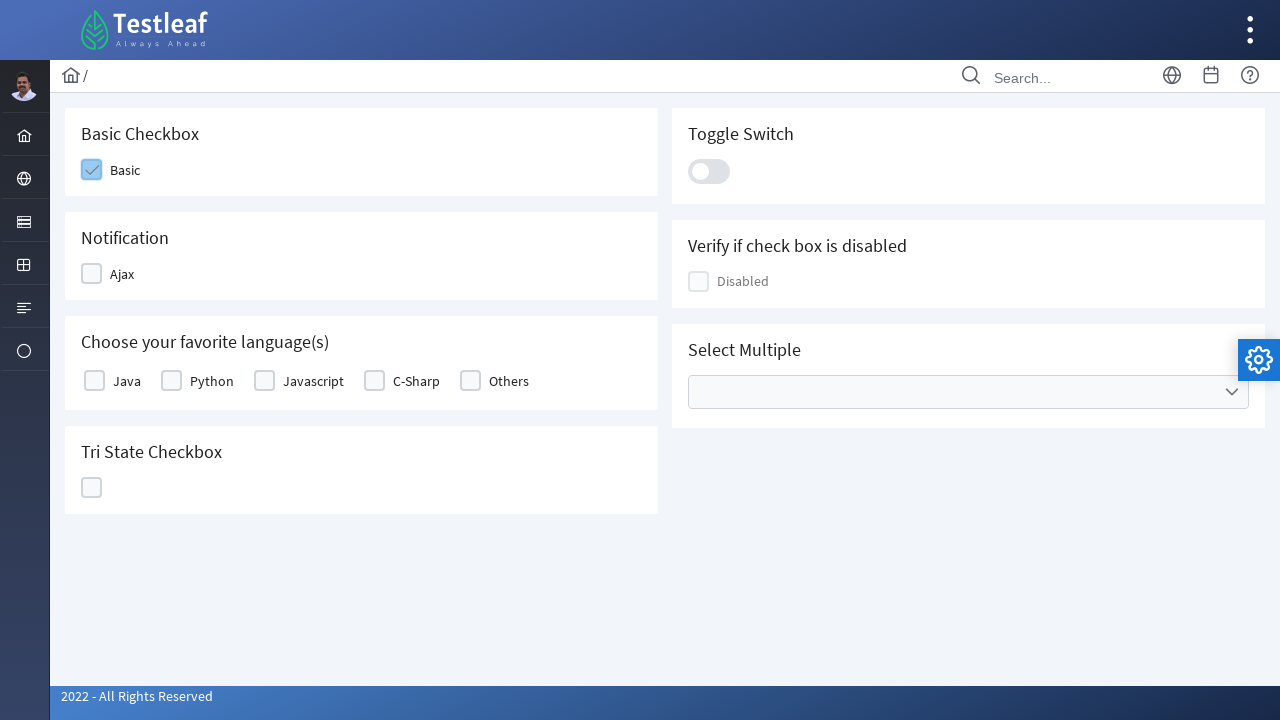

Verified selection state changed after click: True
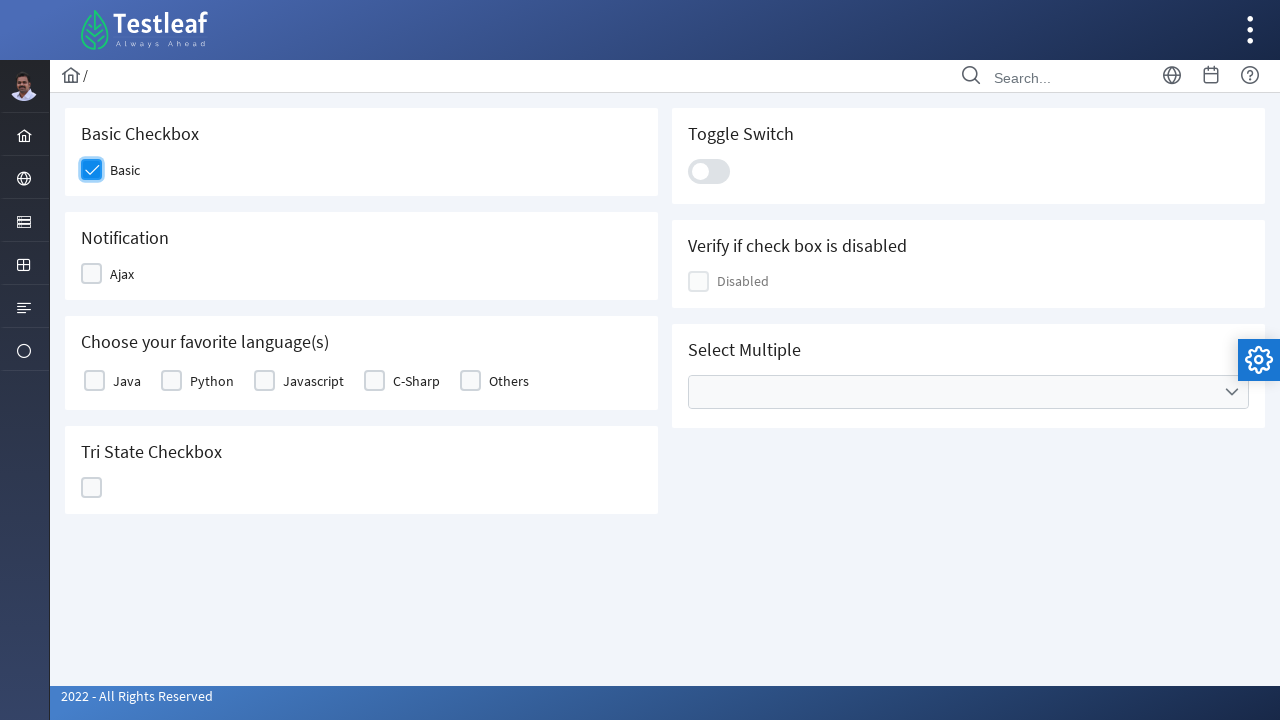

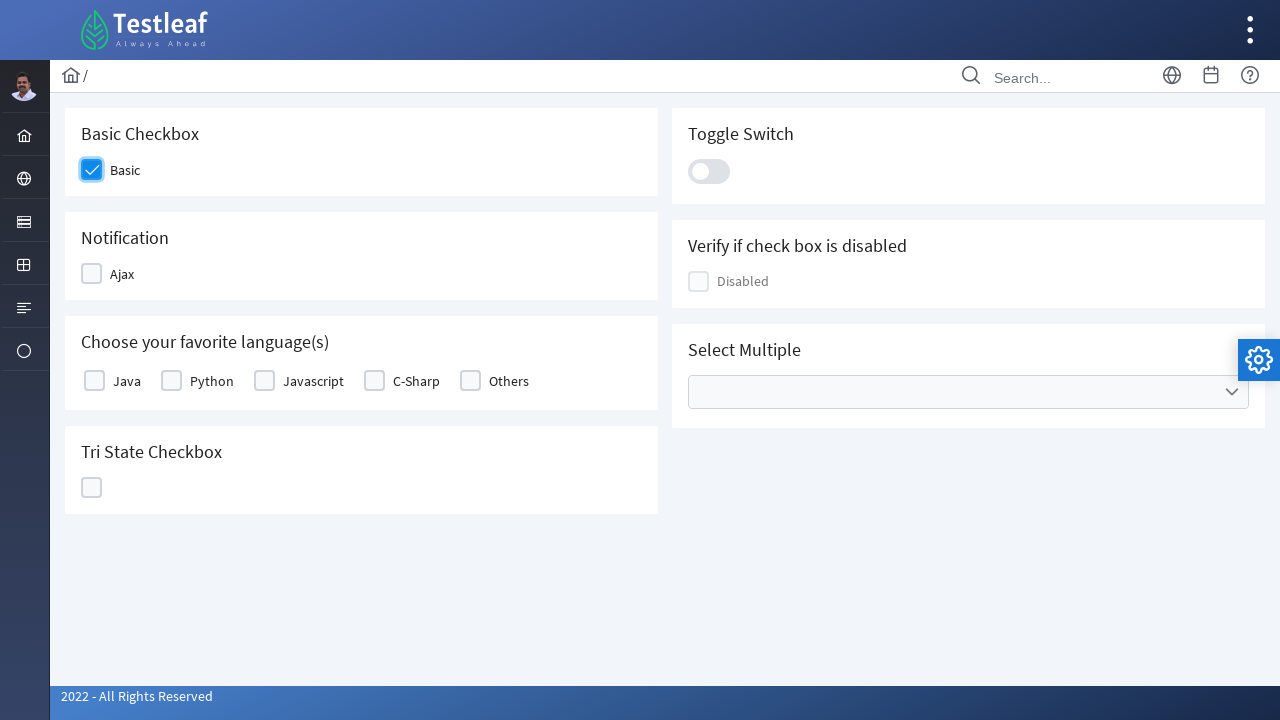